Tests keyboard Tab navigation between input fields by filling a userid field, pressing Tab keys to navigate, and filling a password field.

Starting URL: http://omayo.blogspot.com

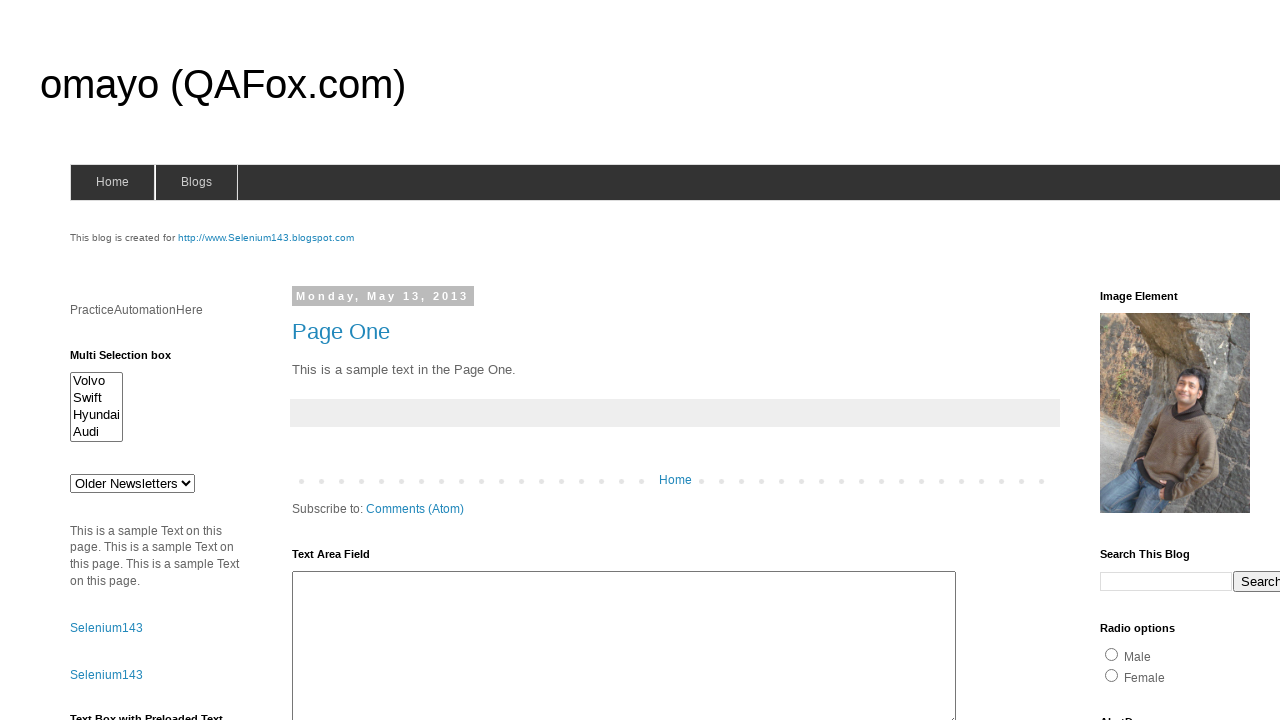

Waited for userid input field to be available
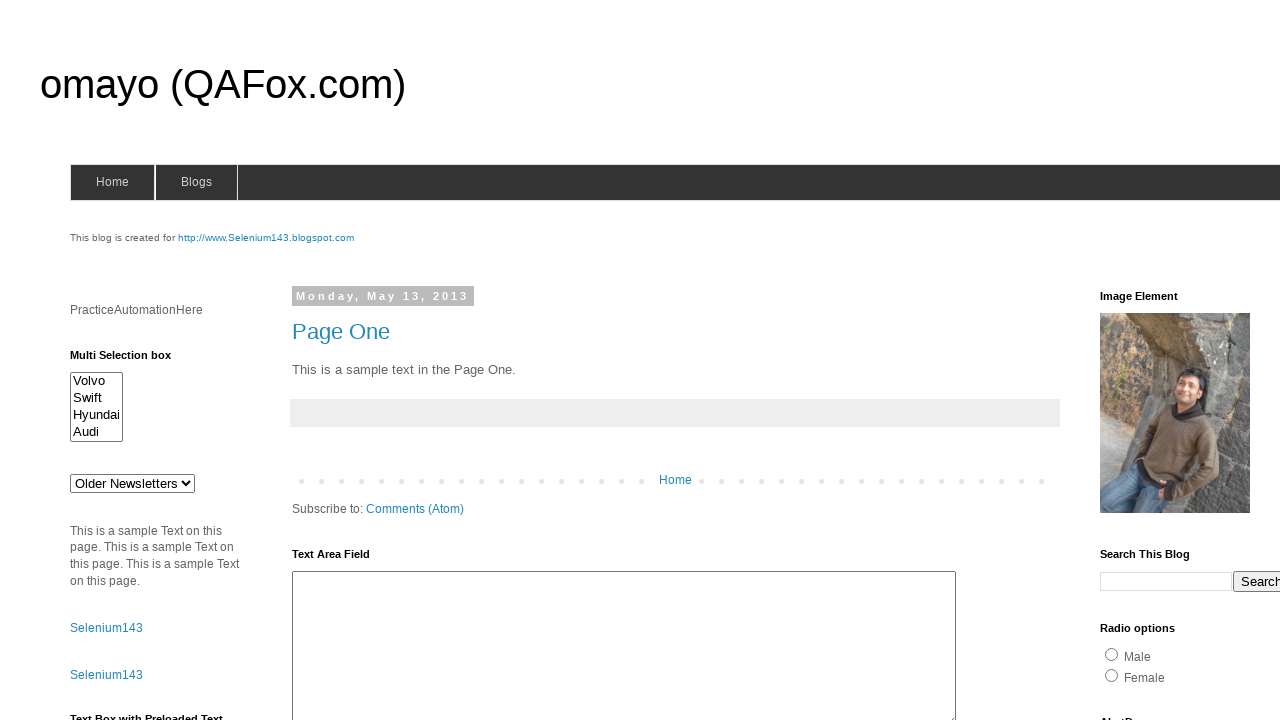

Filled userid field with 'arun' on input[name='userid']
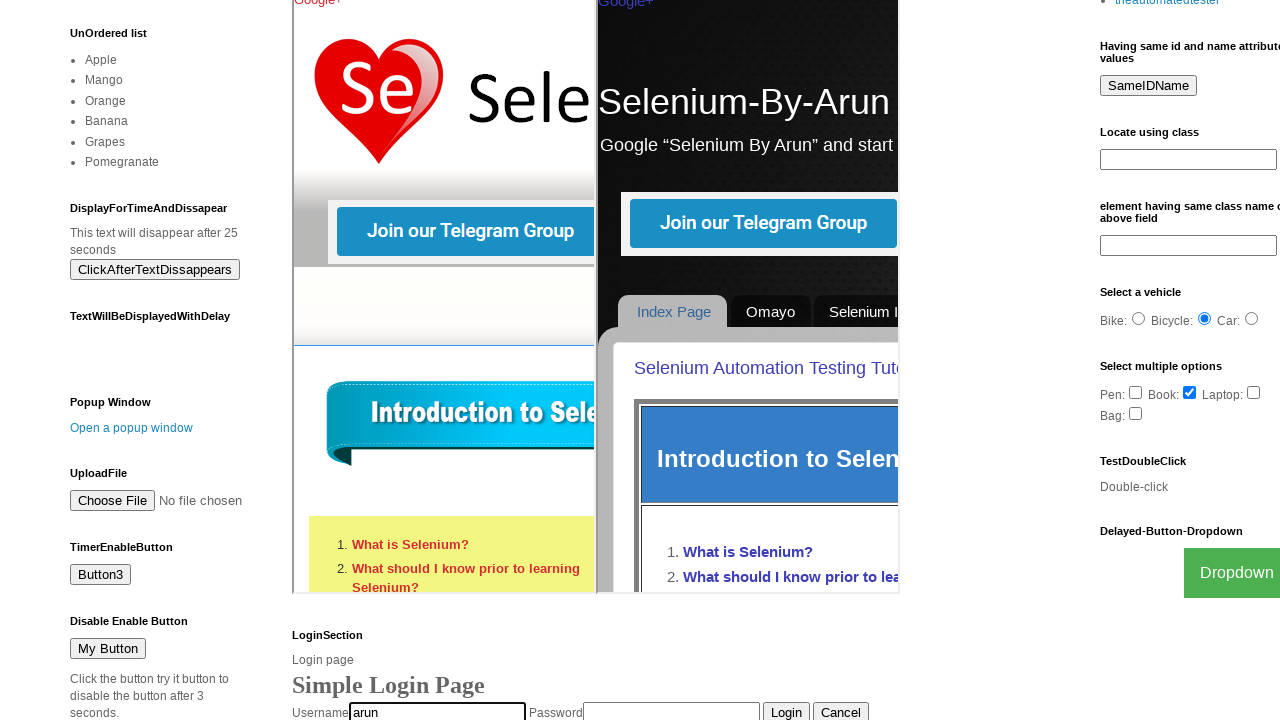

Pressed Tab key to navigate to next field
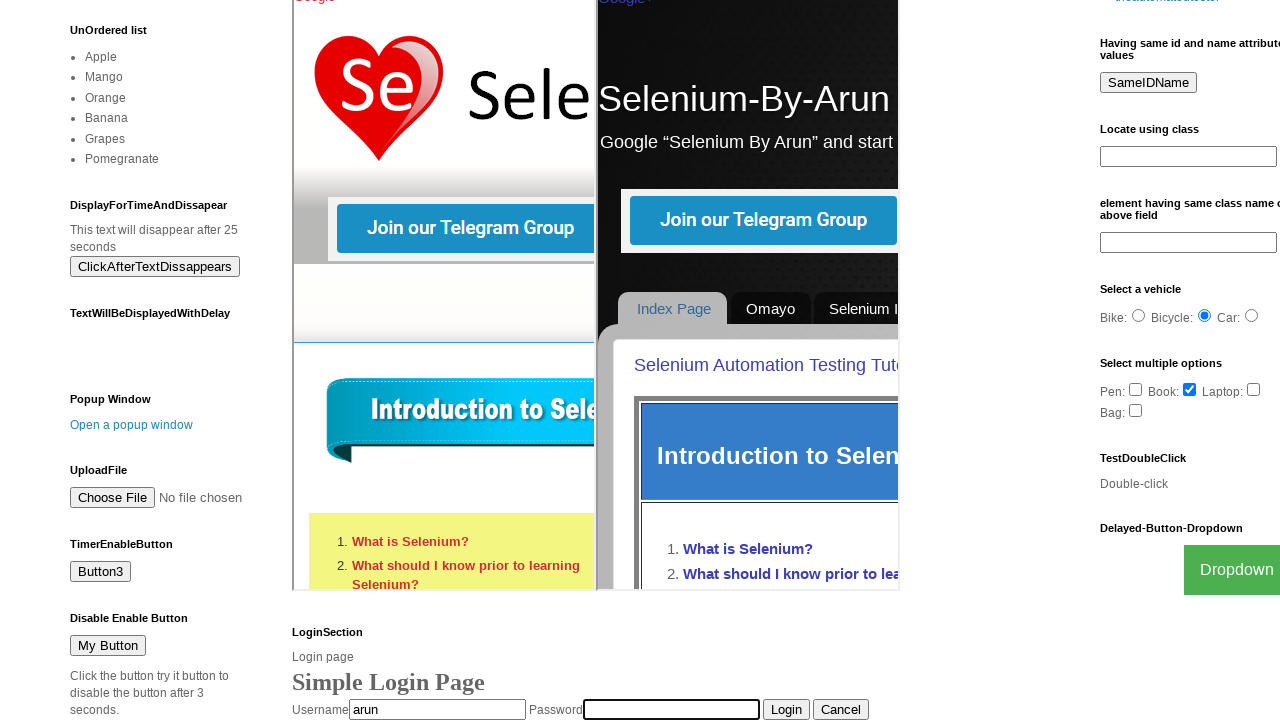

Pressed Tab key again to navigate further
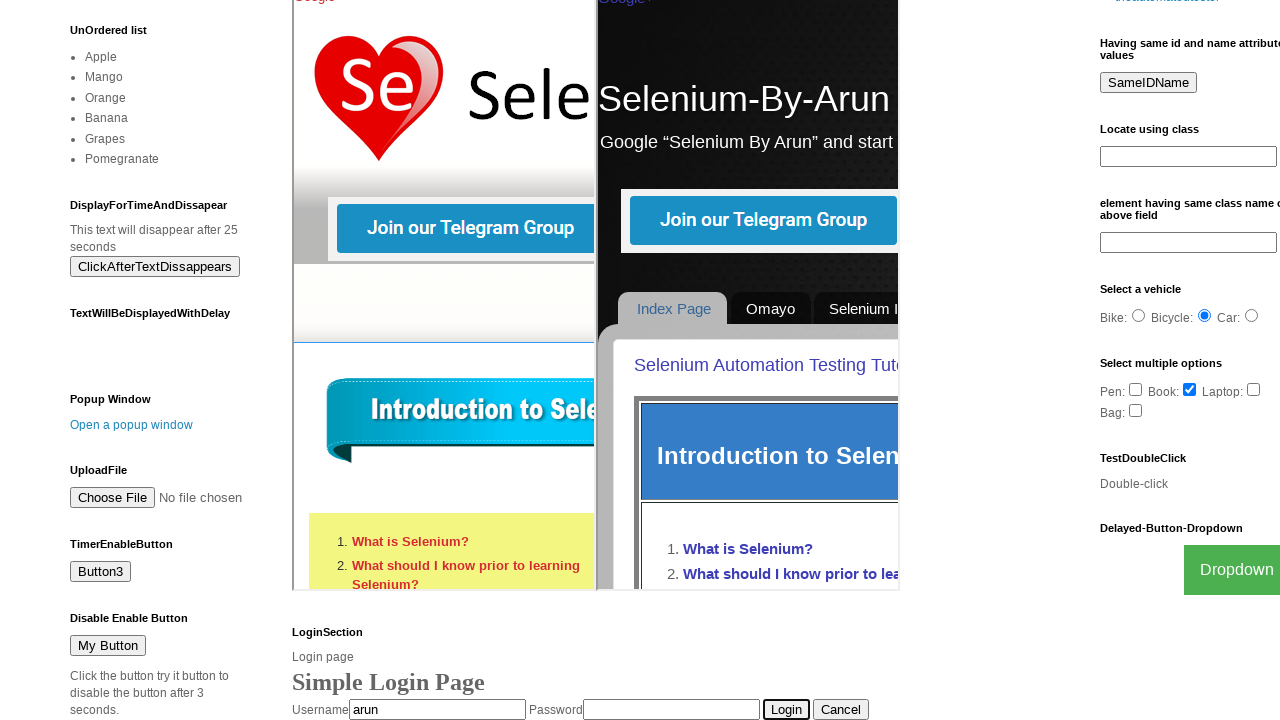

Filled password field with 'arun' on input[name='pswrd']
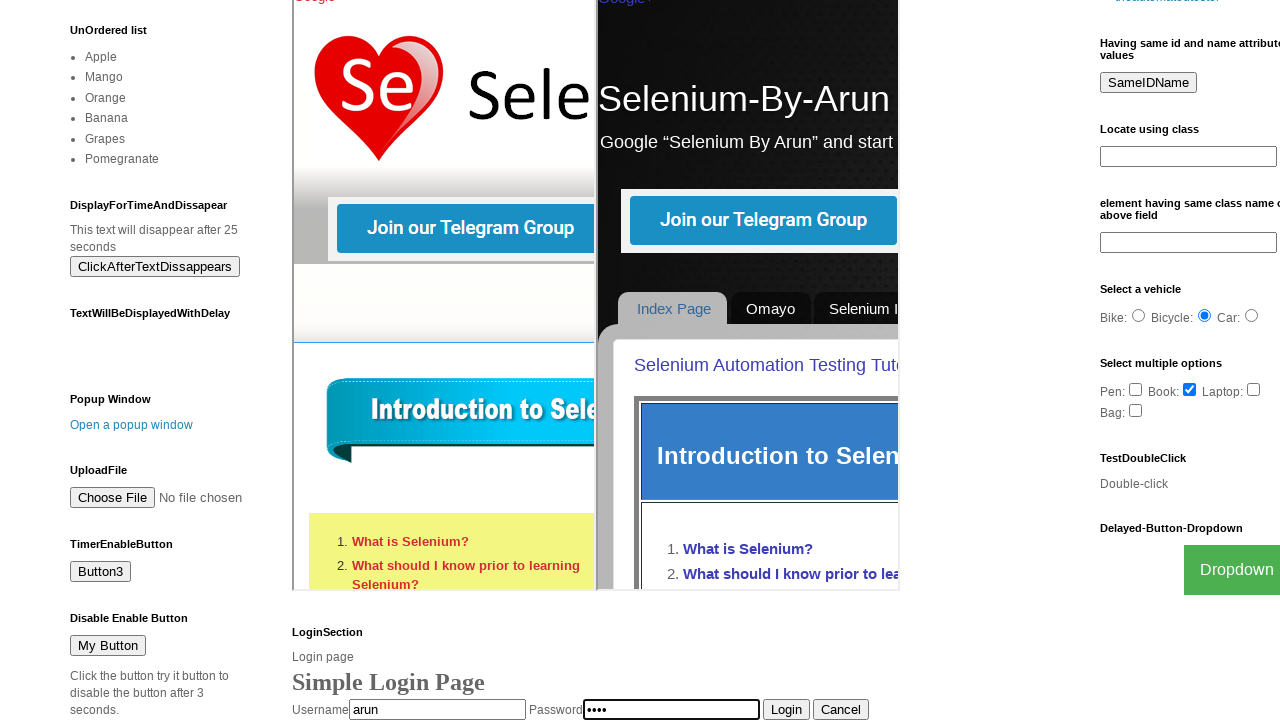

Pressed Tab key to move away from password field
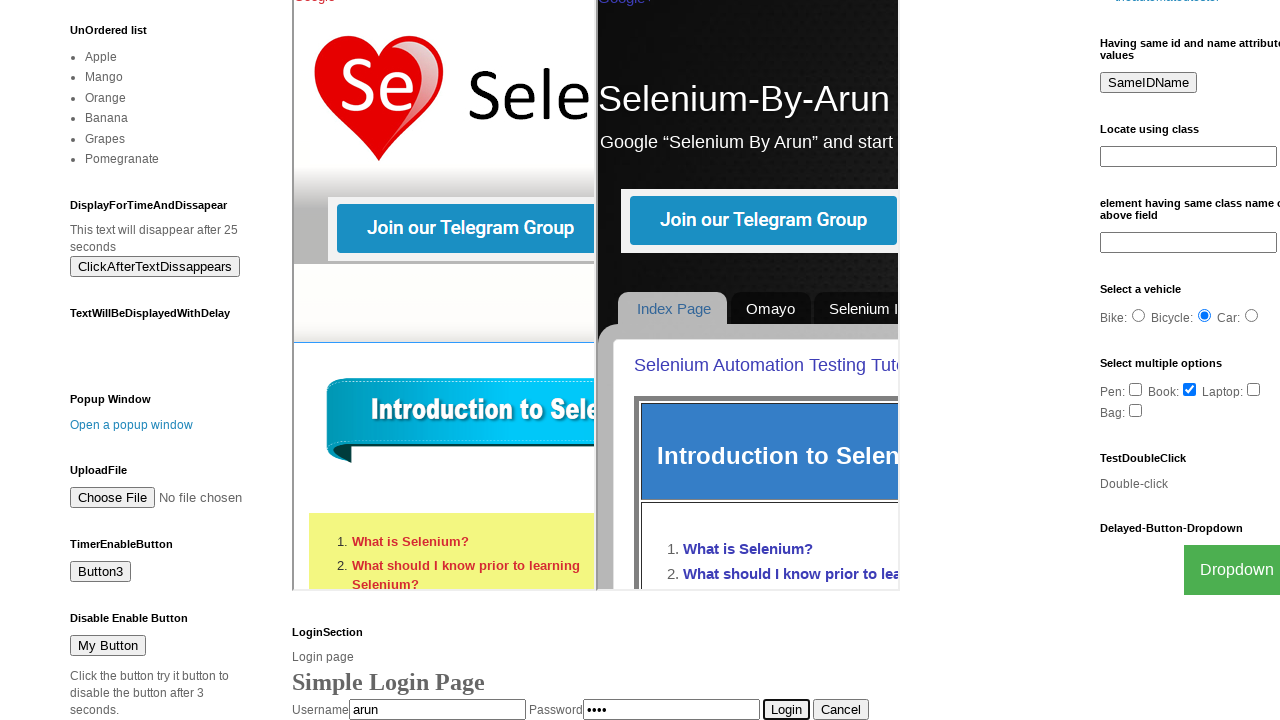

Pressed Enter key to submit the form
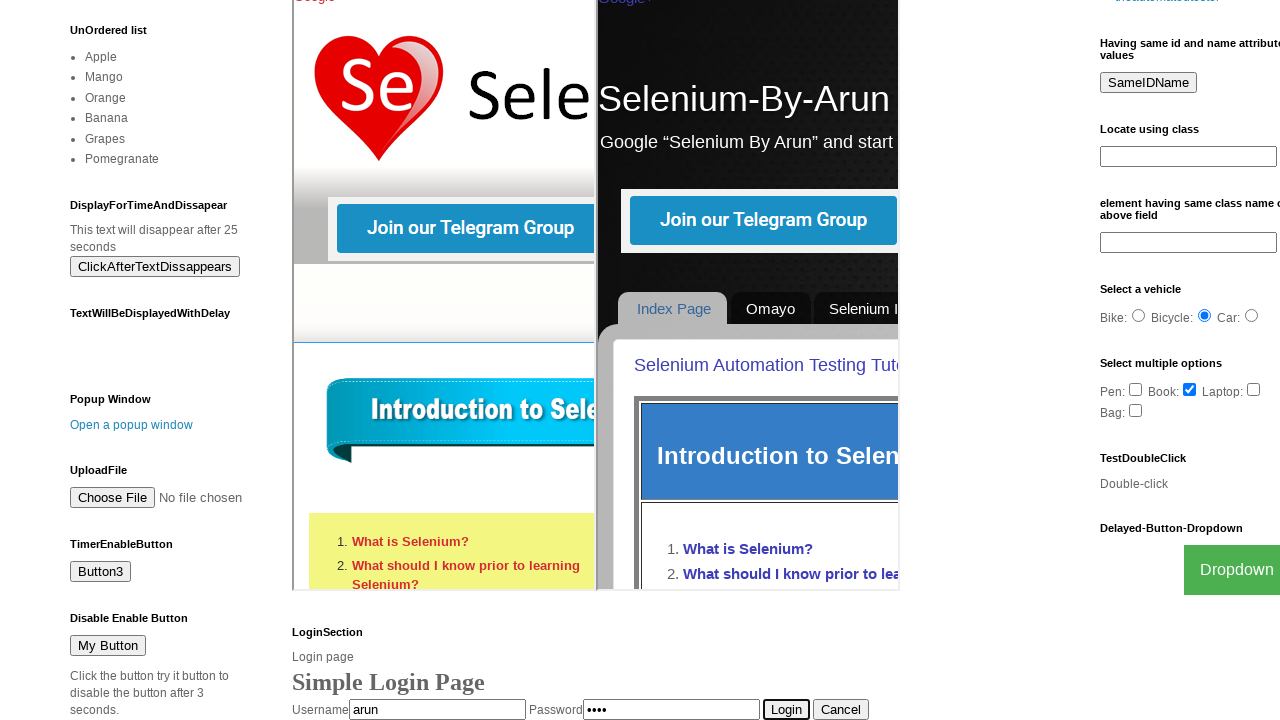

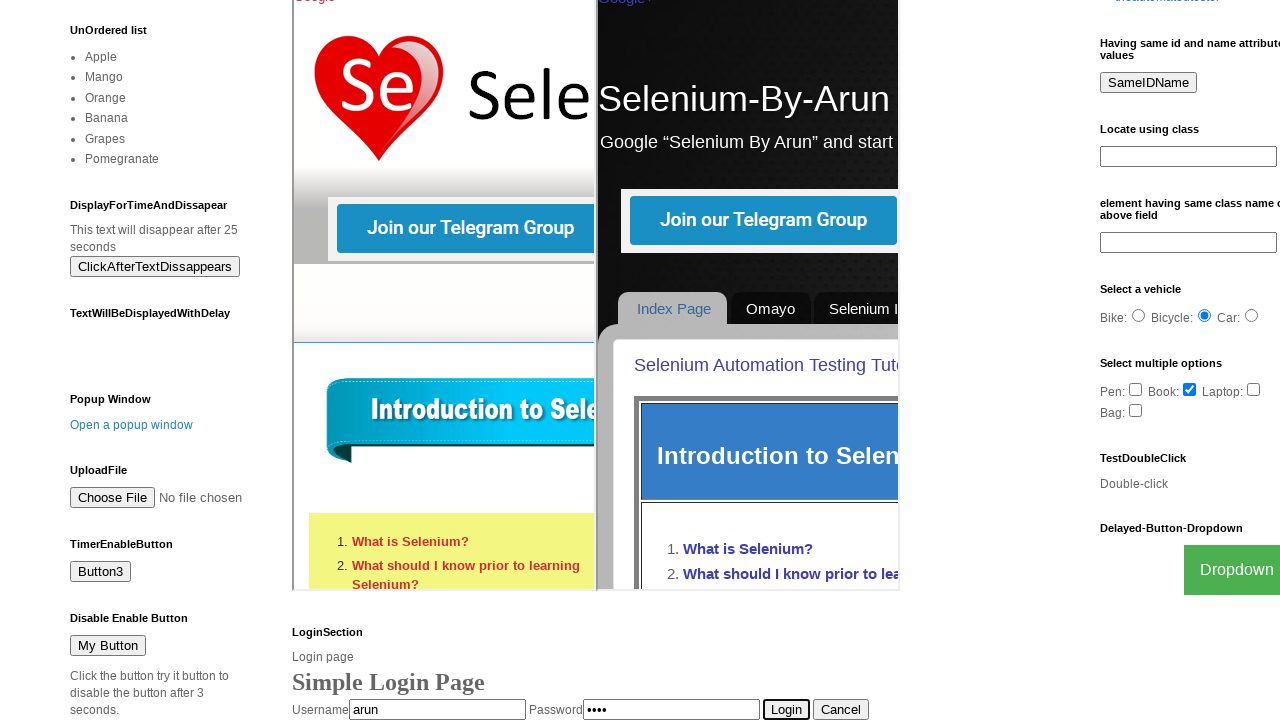